Tests the Quit button on the mark page after completing the full trivia game flow.

Starting URL: https://shemsvcollege.github.io/Trivia/

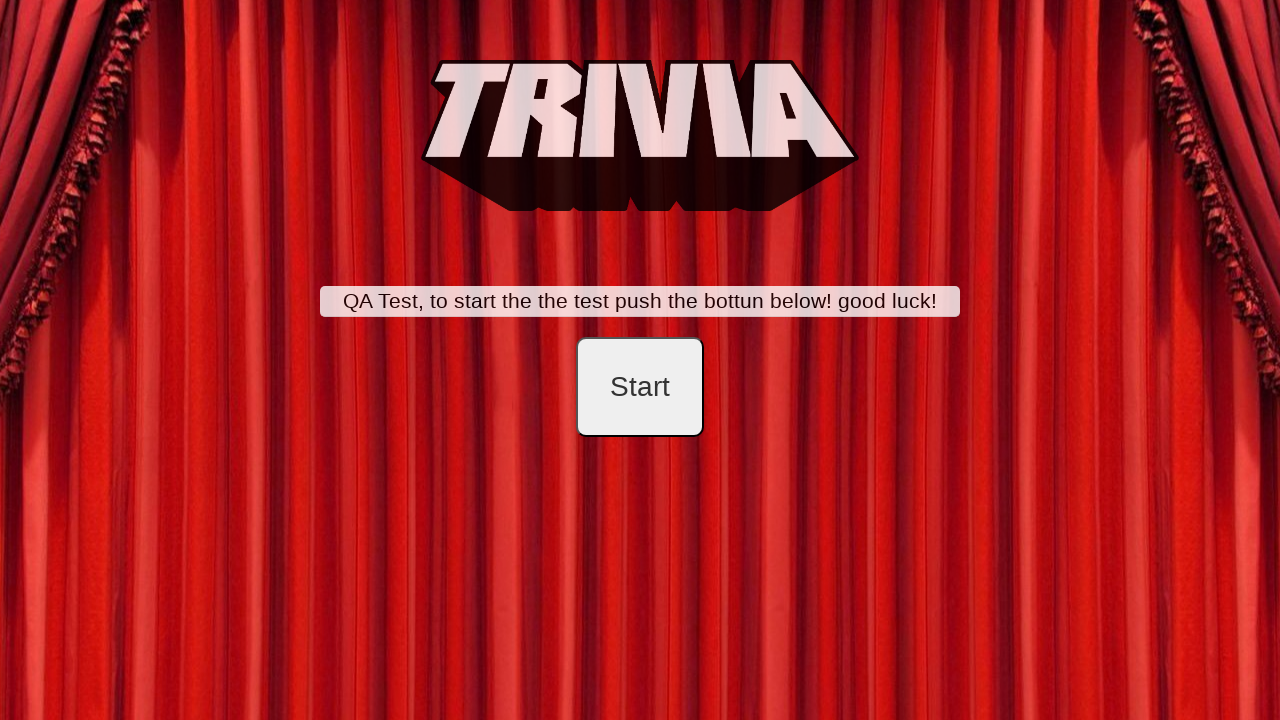

Clicked start button to begin trivia game at (640, 387) on #startB
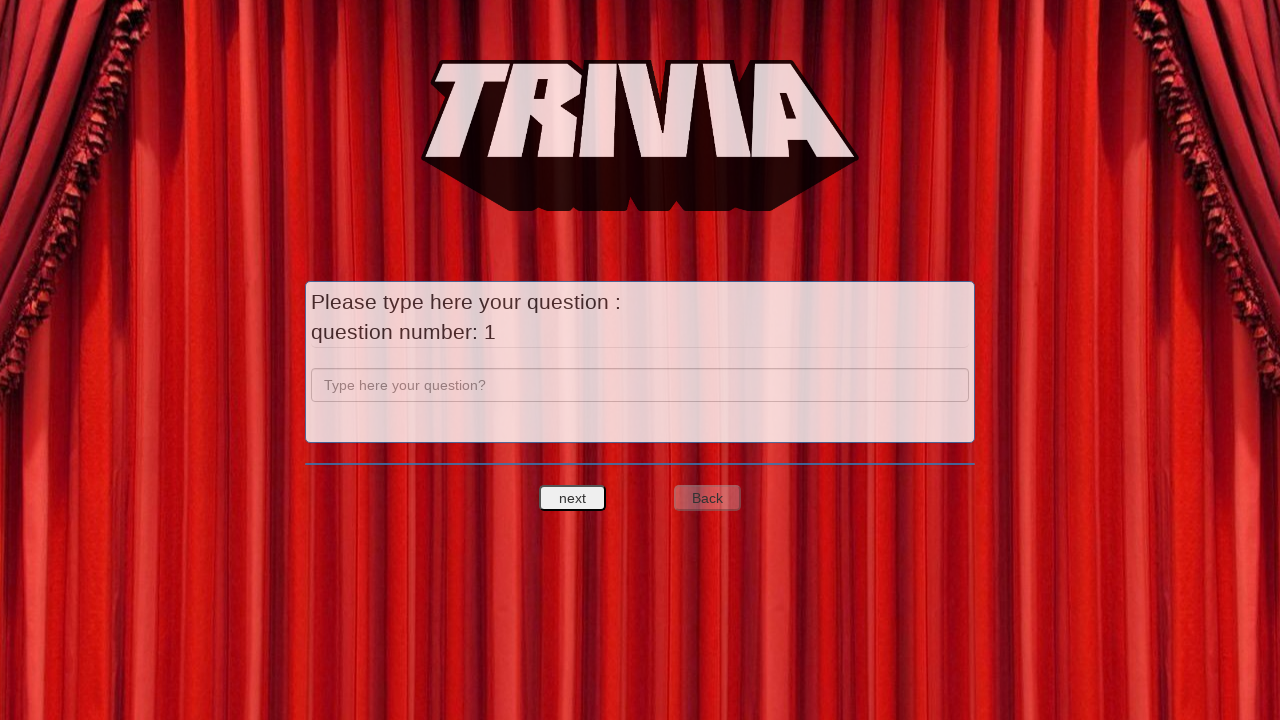

Filled question 1 field with 'a' on input[name='question']
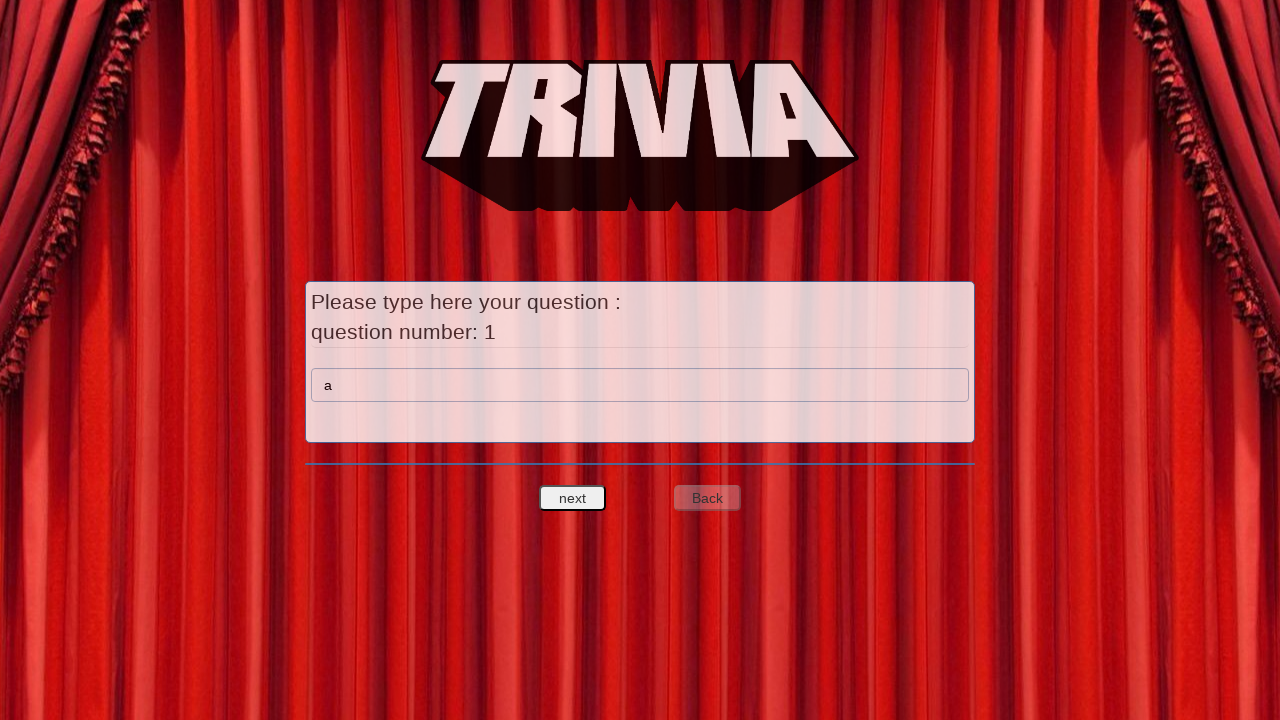

Clicked next to proceed to question 1 answers at (573, 498) on #nextquest
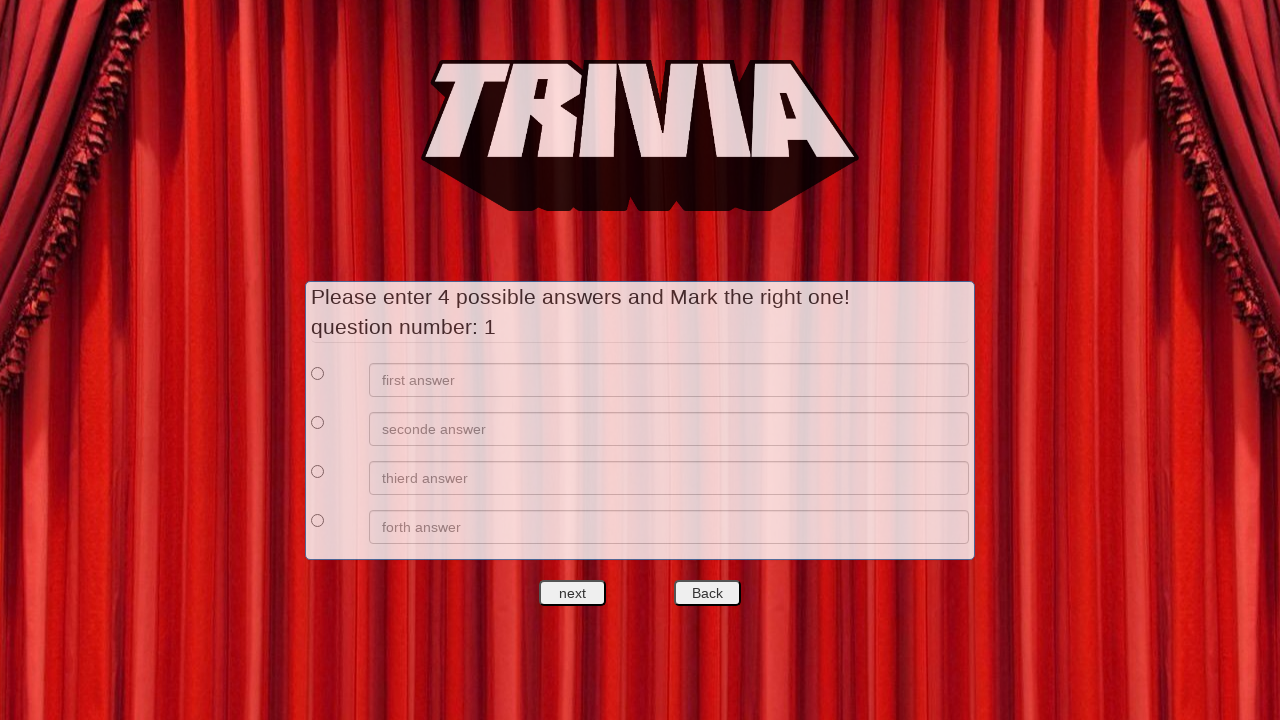

Filled answer 1 with 'a' on //*[@id='answers']/div[1]/div[2]/input
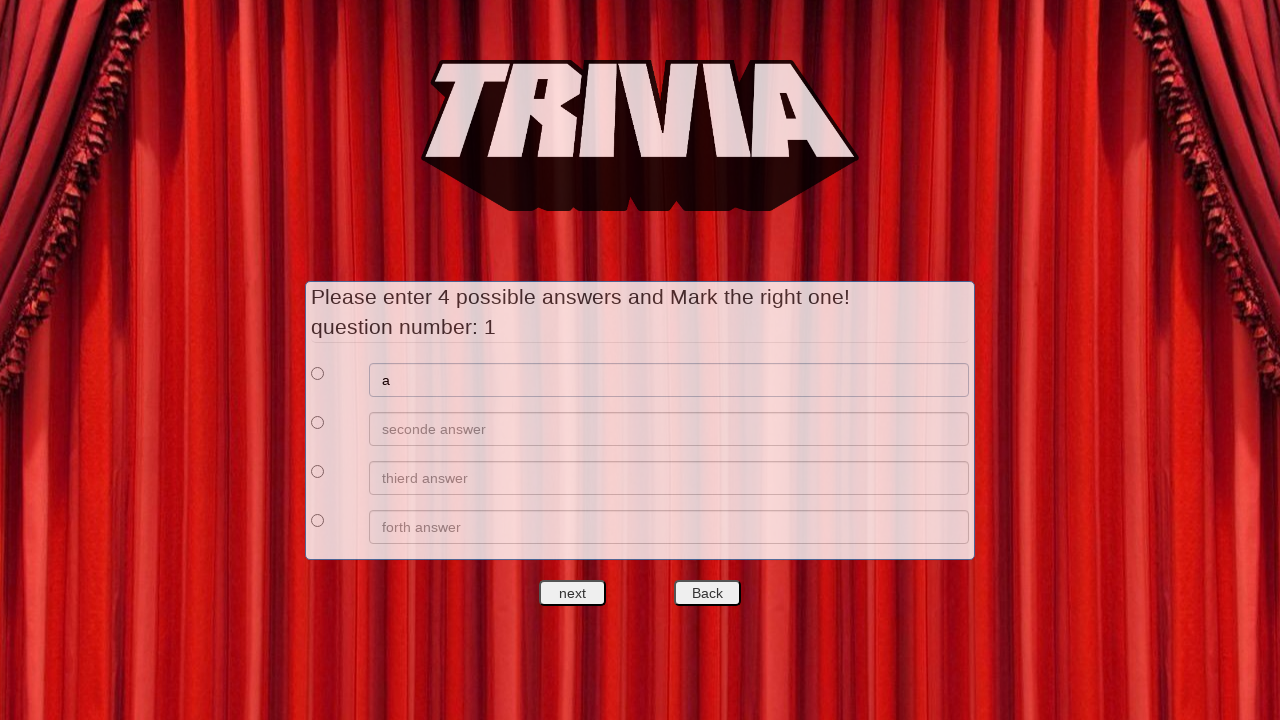

Filled answer 2 with 'b' on //*[@id='answers']/div[2]/div[2]/input
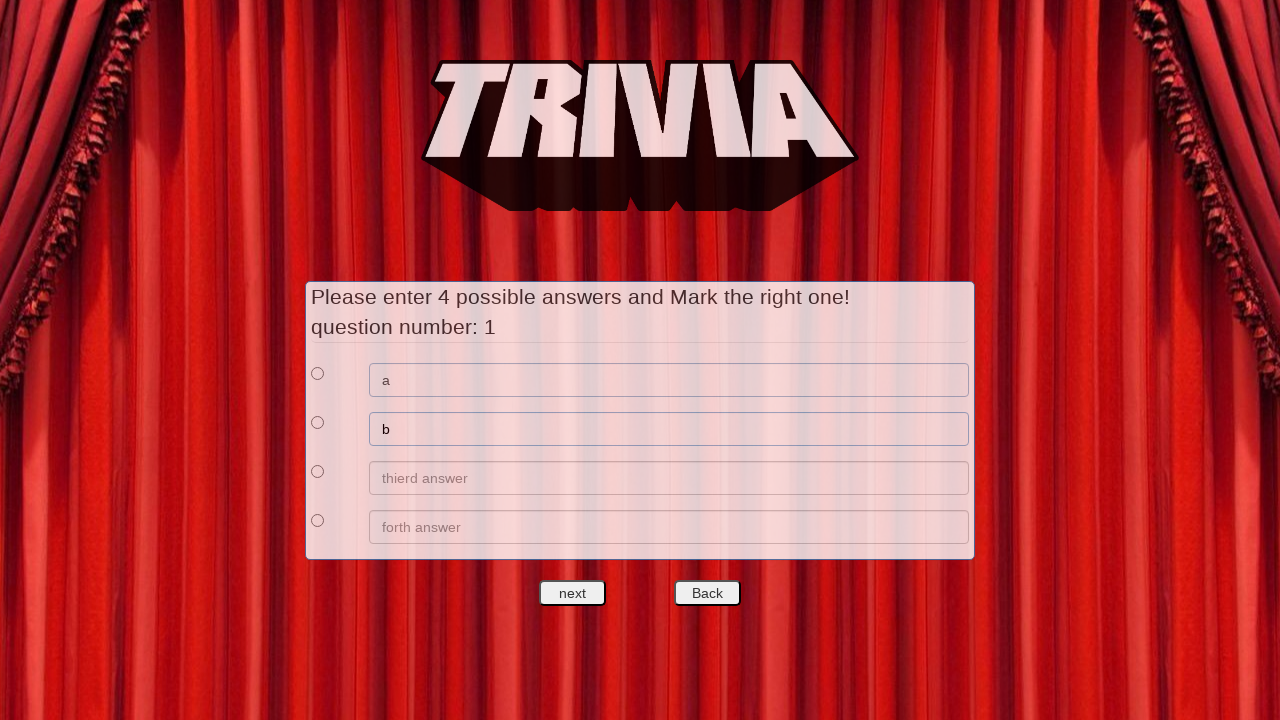

Filled answer 3 with 'c' on //*[@id='answers']/div[3]/div[2]/input
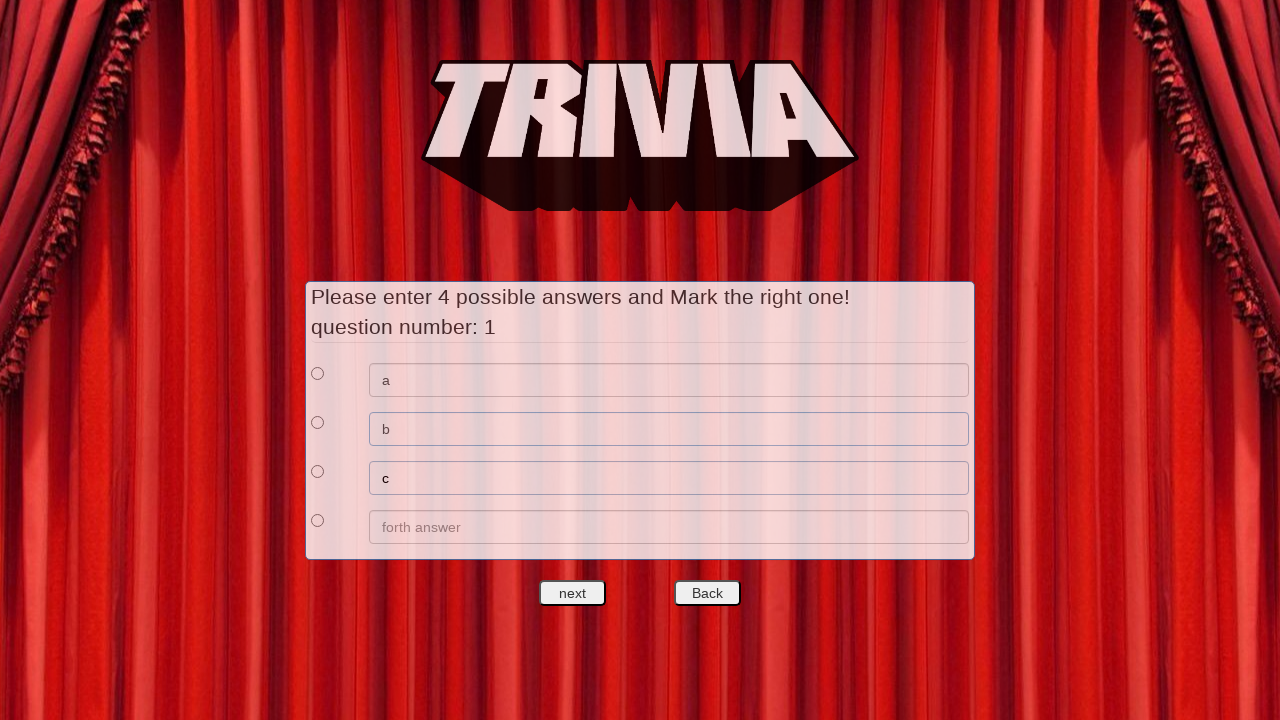

Filled answer 4 with 'd' on //*[@id='answers']/div[4]/div[2]/input
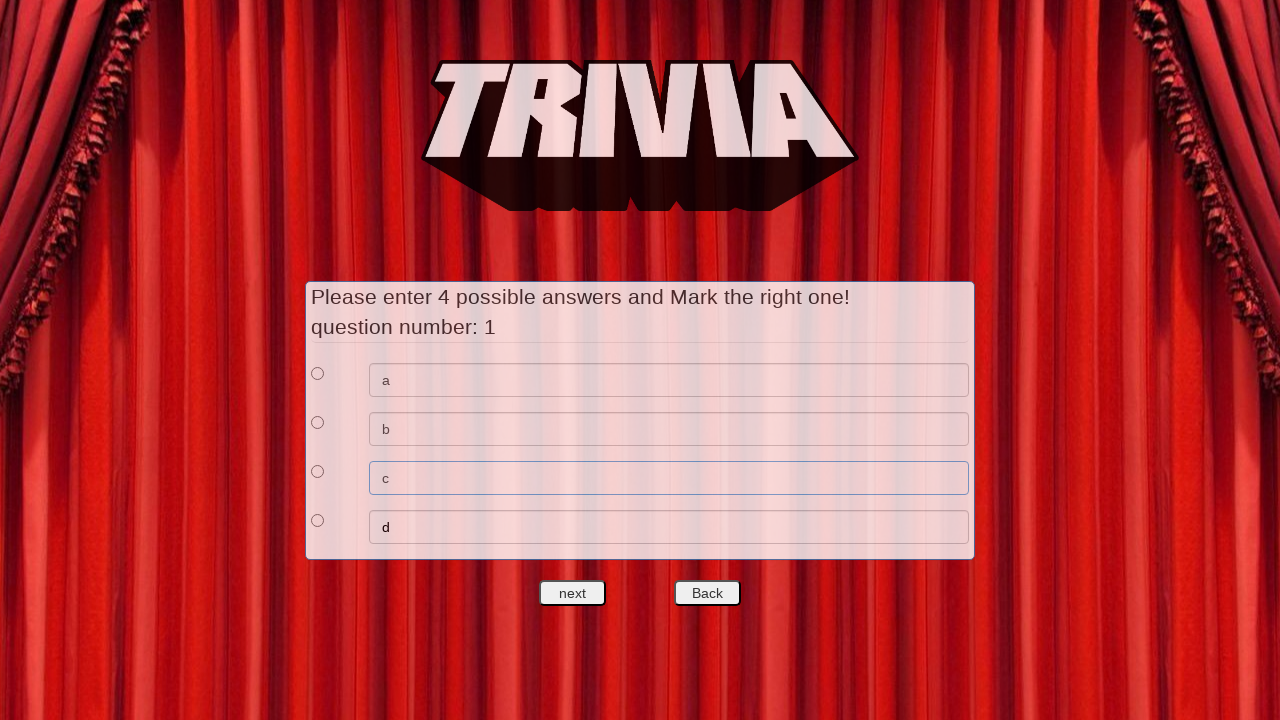

Selected answer 1 as correct answer for question 1 at (318, 373) on xpath=//*[@id='answers']/div[1]/div[1]/input
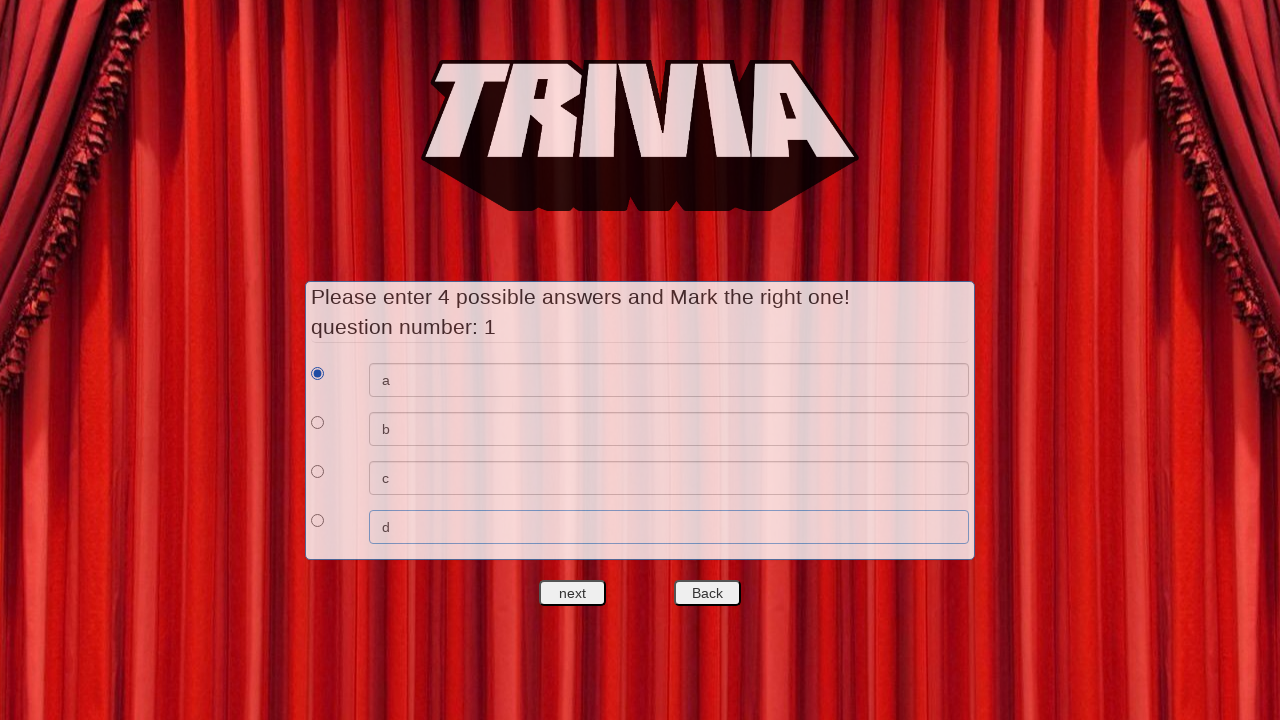

Clicked next to move to question 2 at (573, 593) on #nextquest
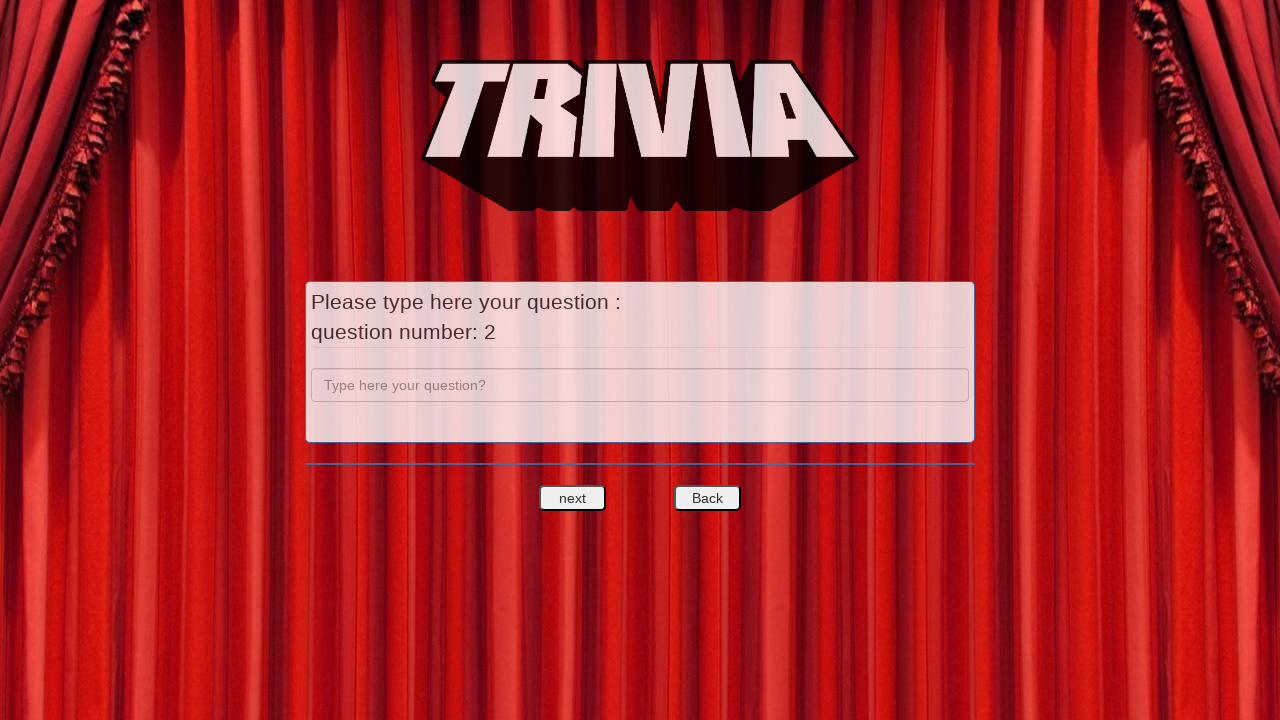

Filled question 2 field with 'b' on input[name='question']
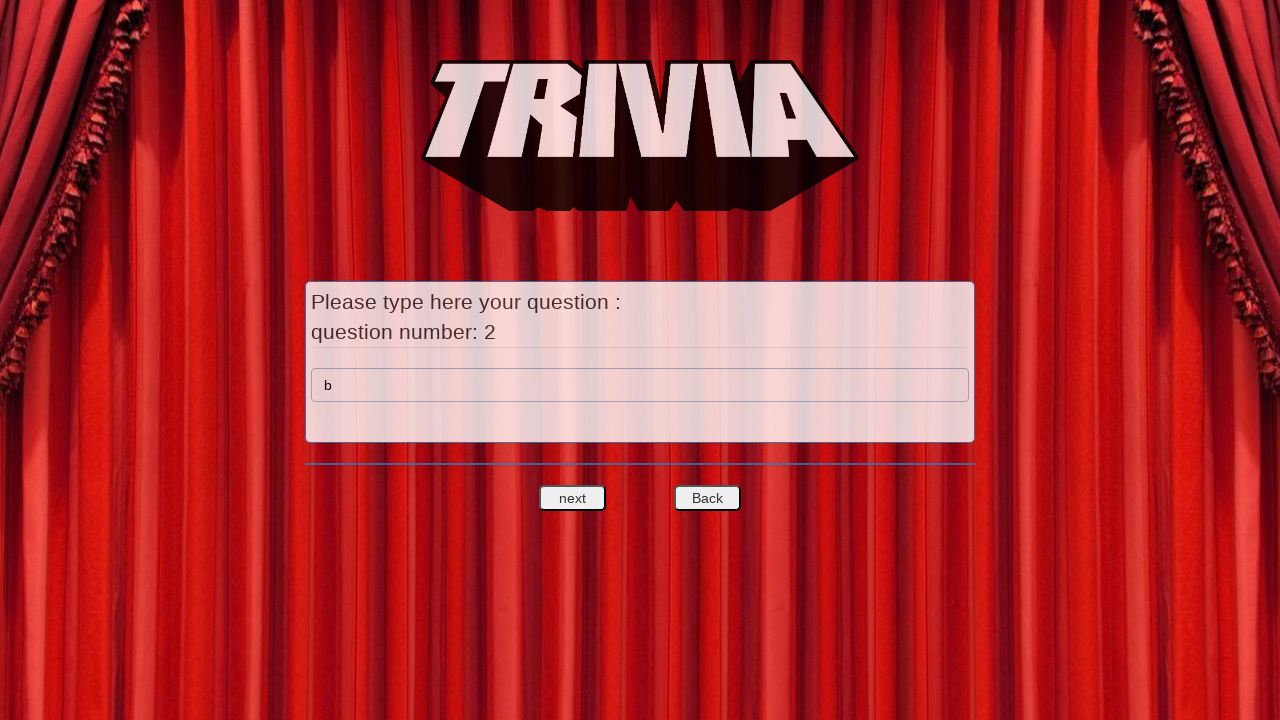

Clicked next to proceed to question 2 answers at (573, 498) on #nextquest
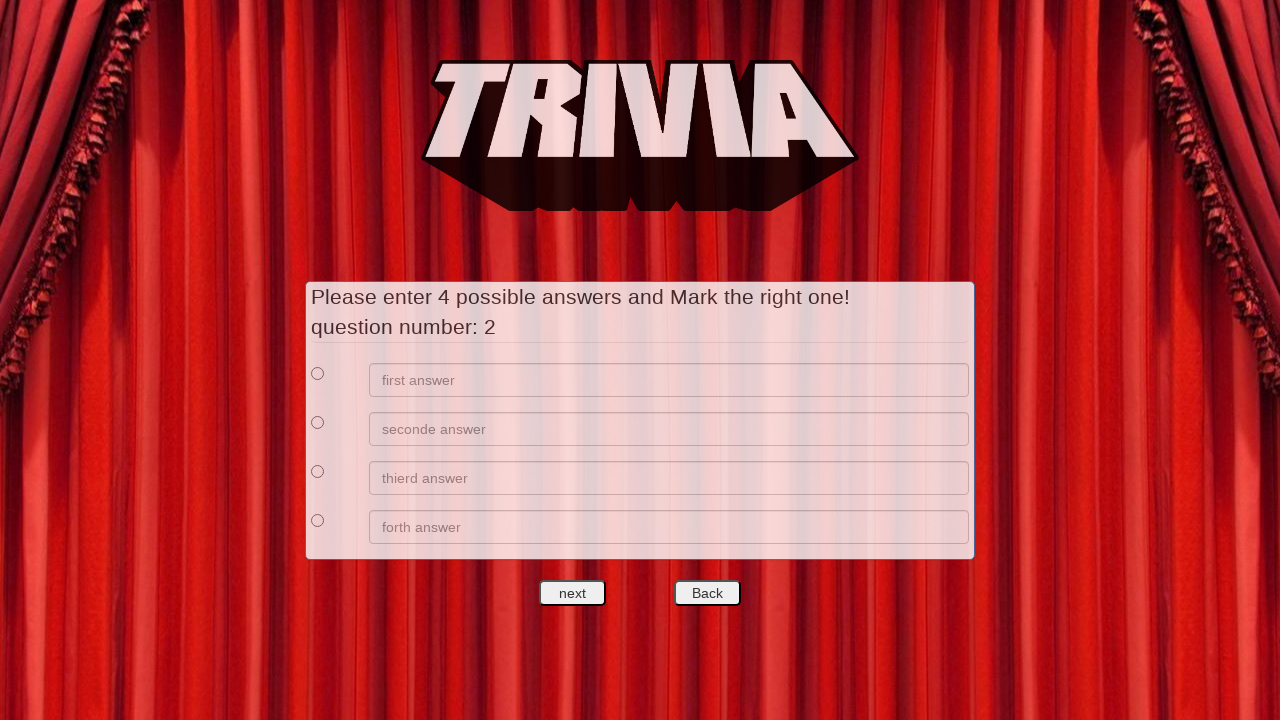

Filled answer 1 with 'e' on //*[@id='answers']/div[1]/div[2]/input
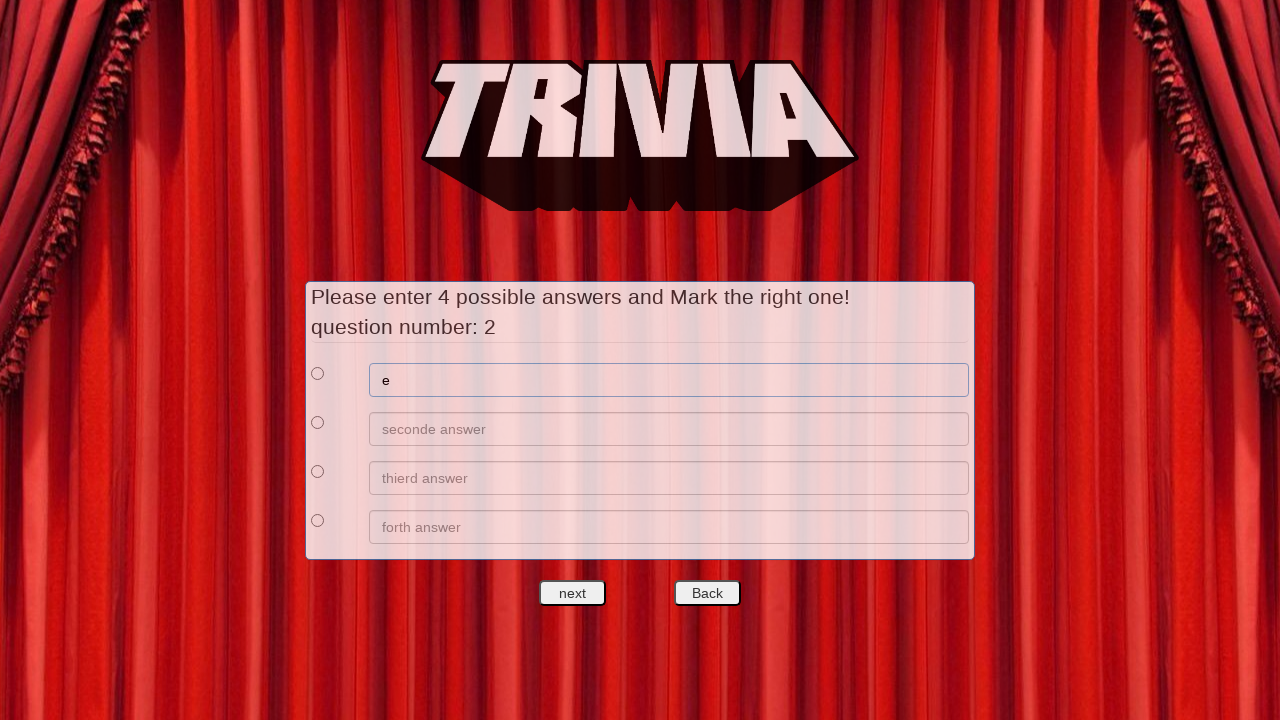

Filled answer 2 with 'f' on //*[@id='answers']/div[2]/div[2]/input
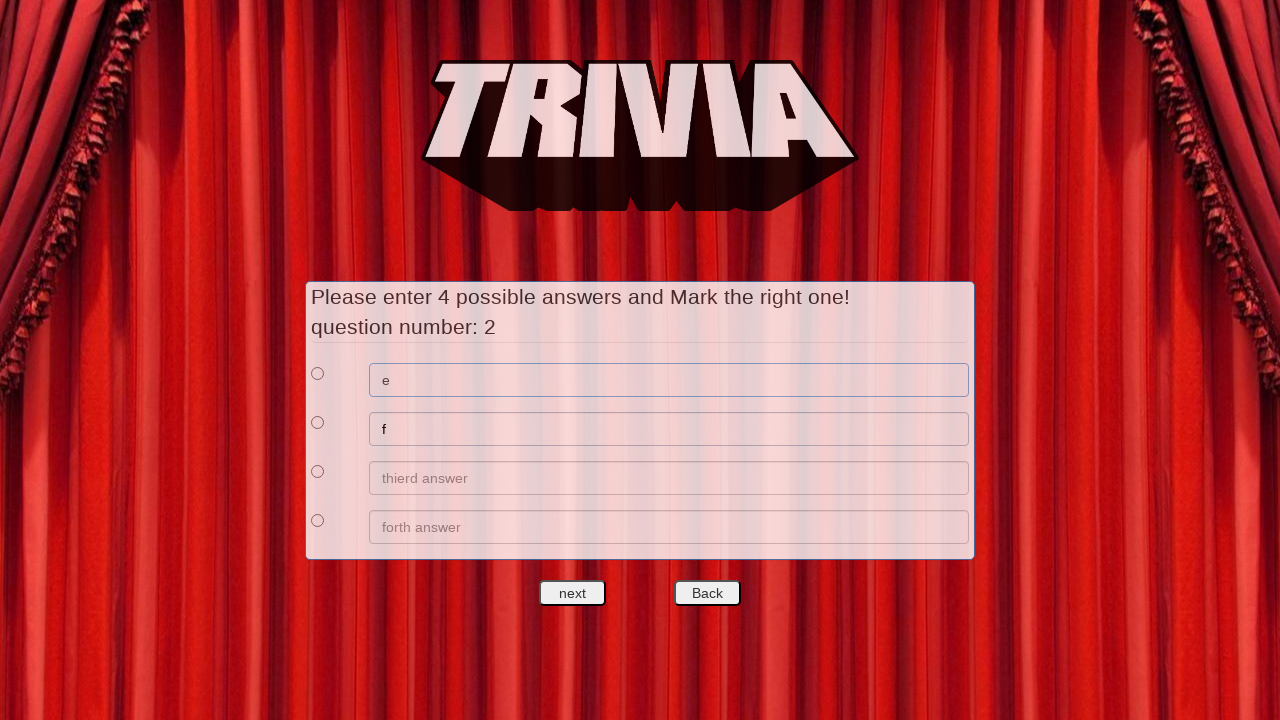

Filled answer 3 with 'g' on //*[@id='answers']/div[3]/div[2]/input
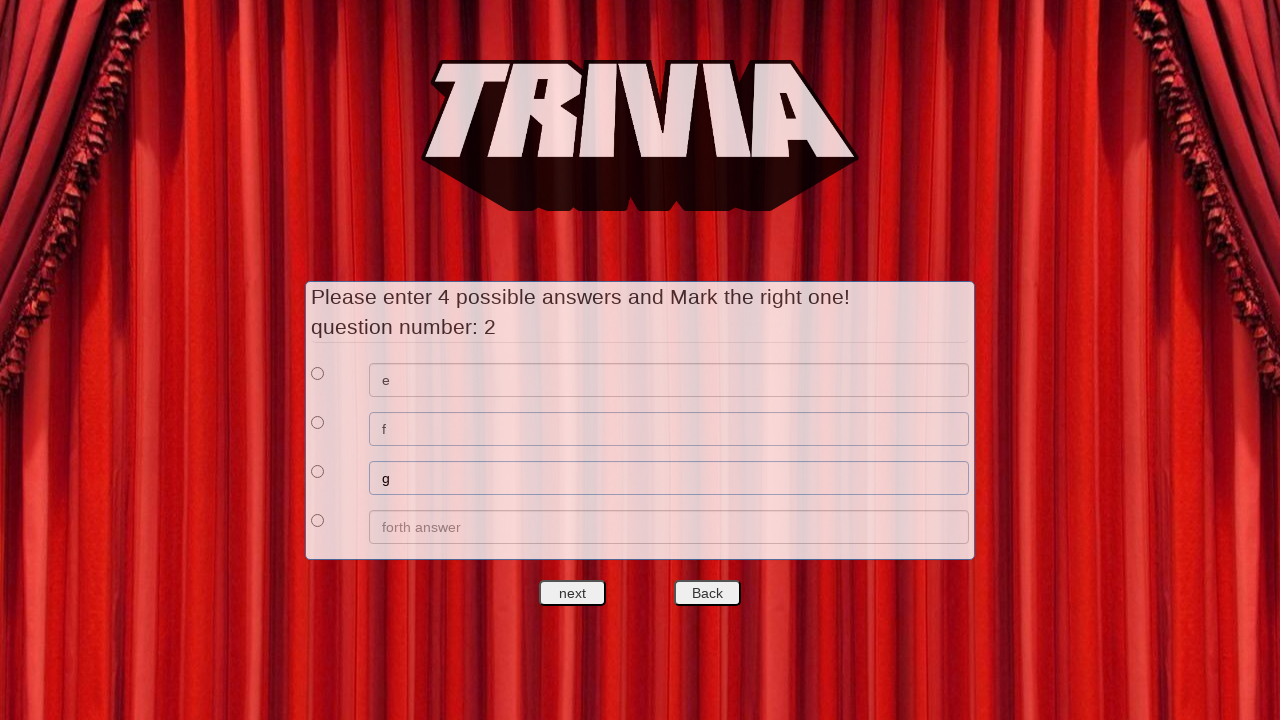

Filled answer 4 with 'h' on //*[@id='answers']/div[4]/div[2]/input
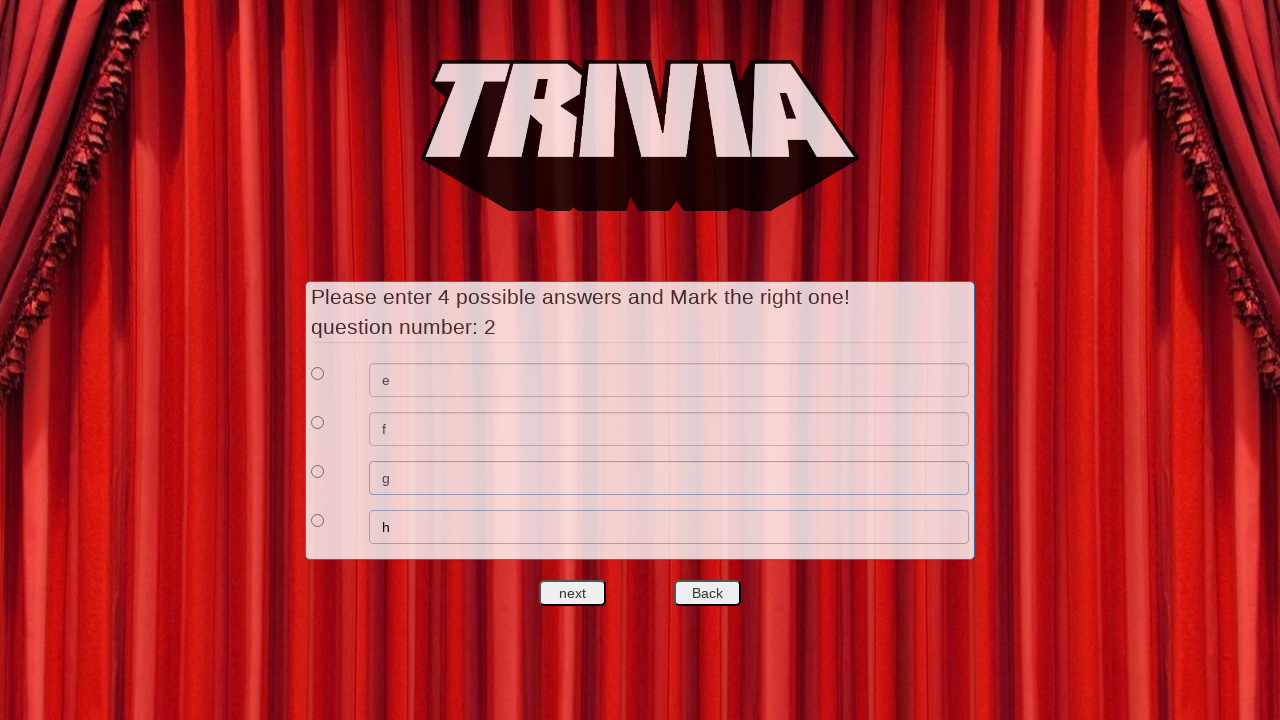

Selected answer 1 as correct answer for question 2 at (318, 373) on xpath=//*[@id='answers']/div[1]/div[1]/input
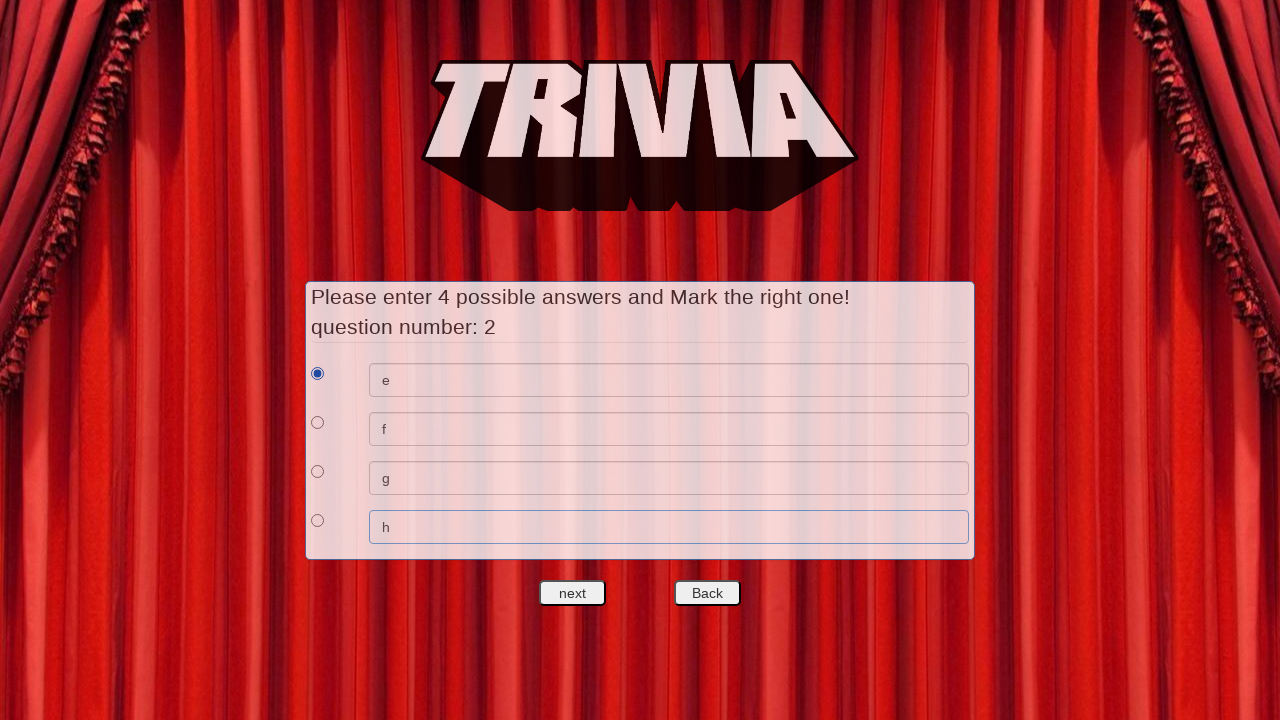

Clicked next to move to question 3 at (573, 593) on #nextquest
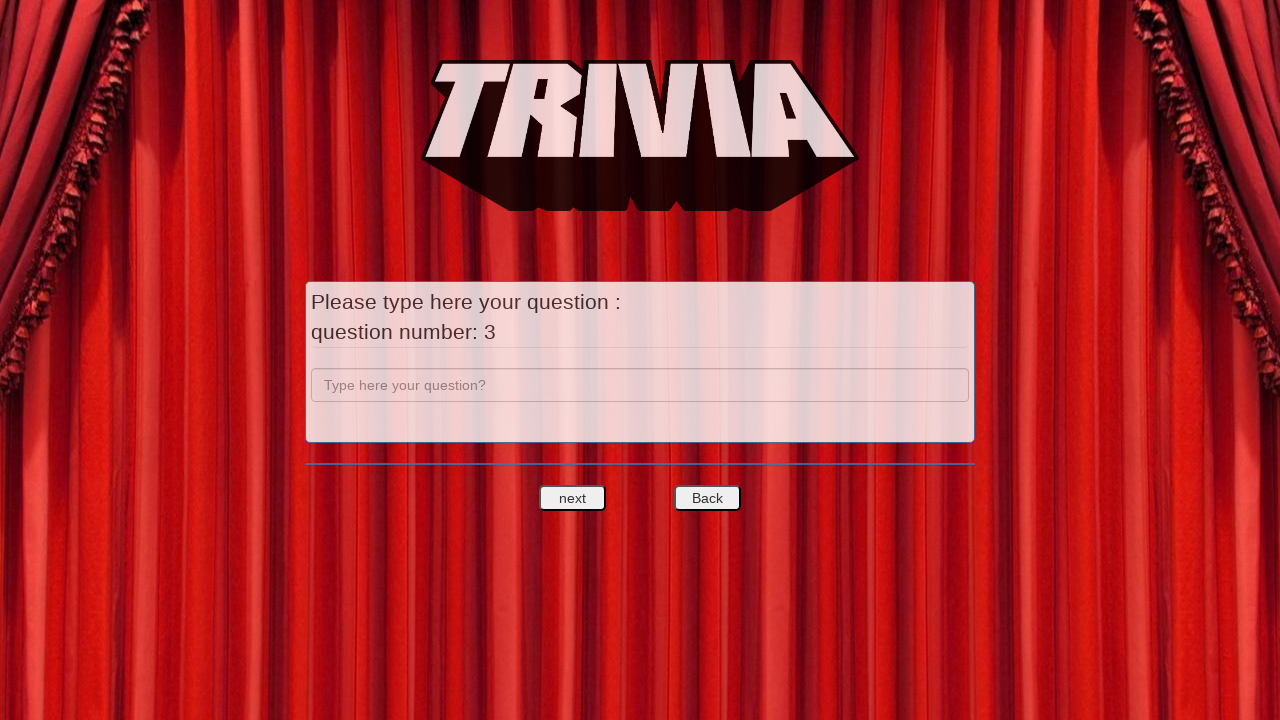

Filled question 3 field with 'c' on input[name='question']
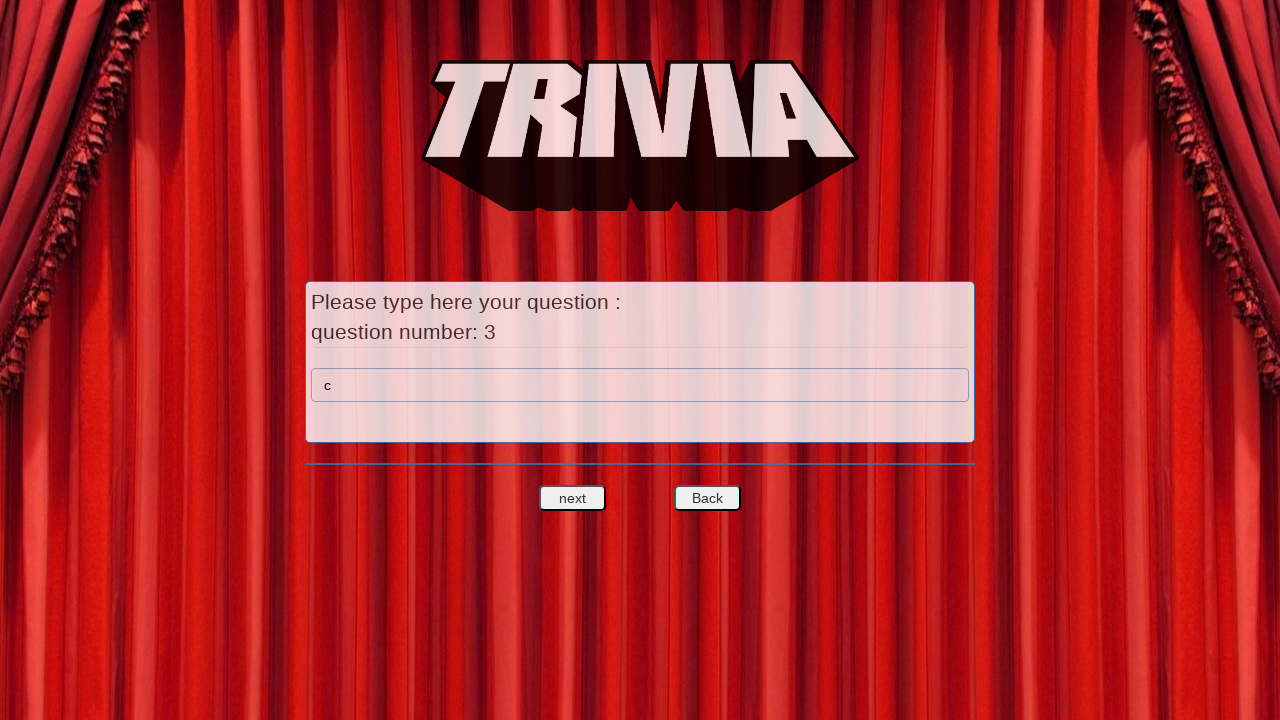

Clicked next to proceed to question 3 answers at (573, 498) on #nextquest
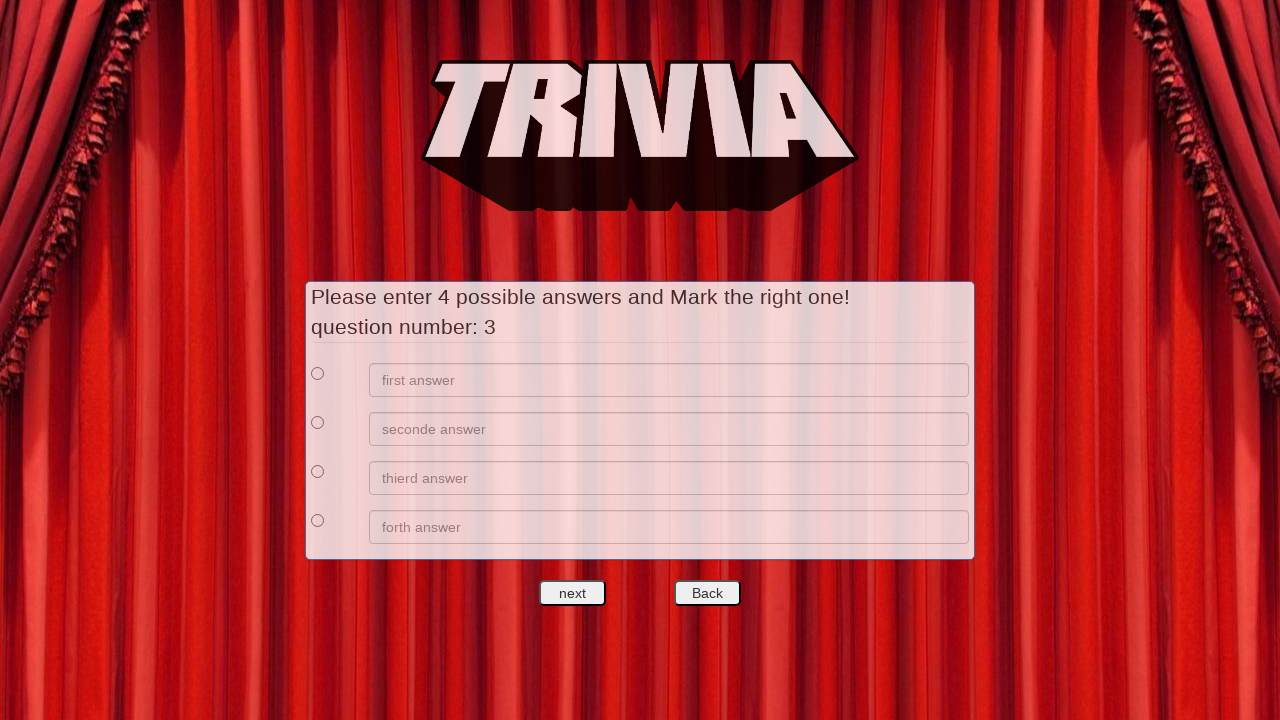

Filled answer 1 with 'i' on //*[@id='answers']/div[1]/div[2]/input
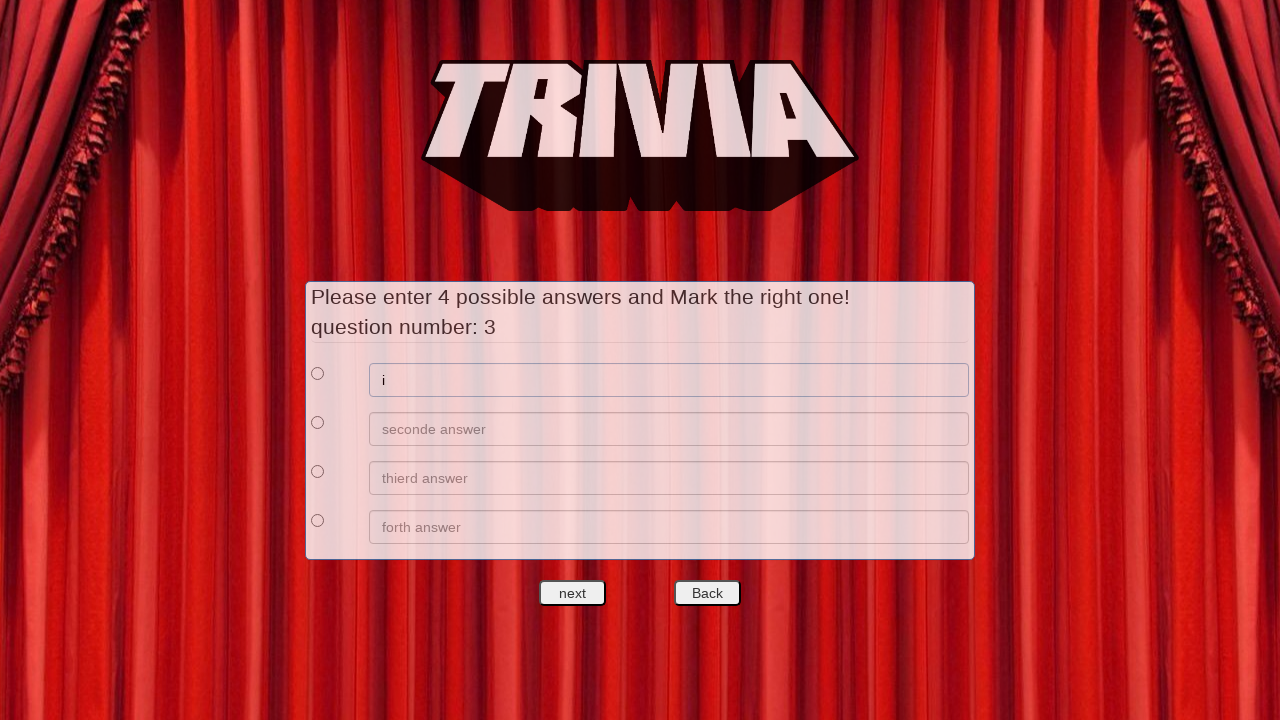

Filled answer 2 with 'j' on //*[@id='answers']/div[2]/div[2]/input
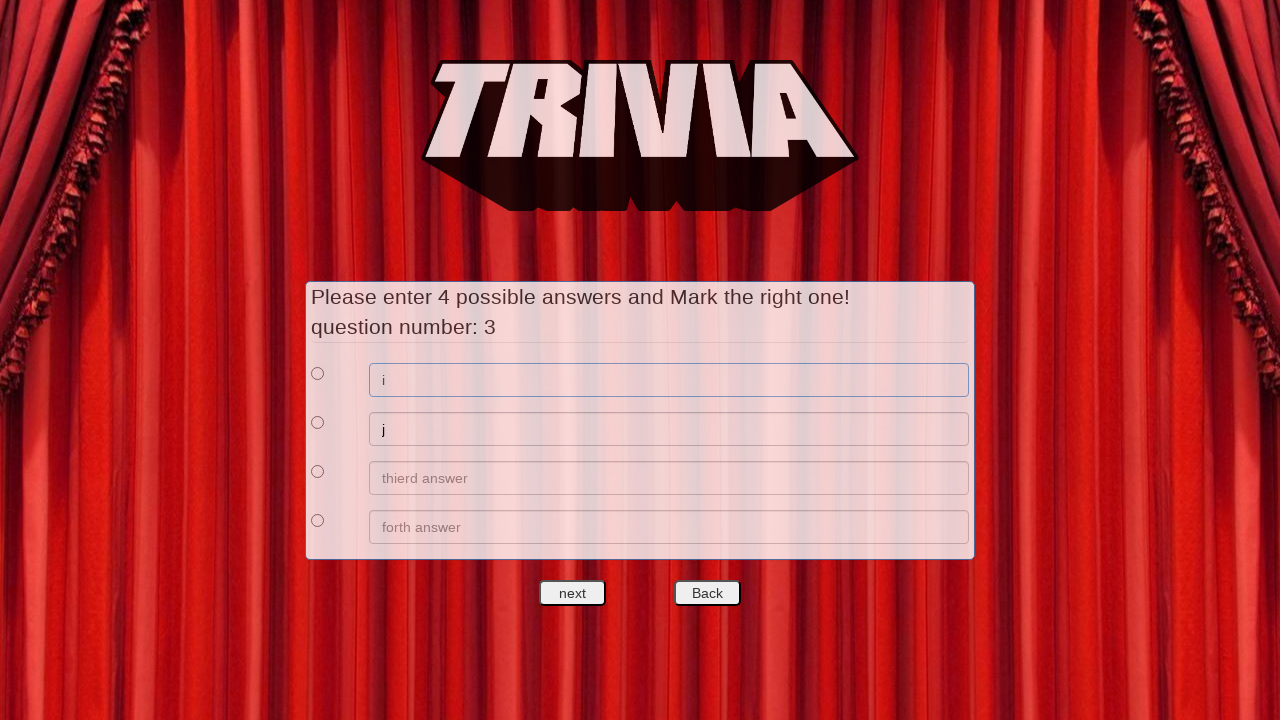

Filled answer 3 with 'k' on //*[@id='answers']/div[3]/div[2]/input
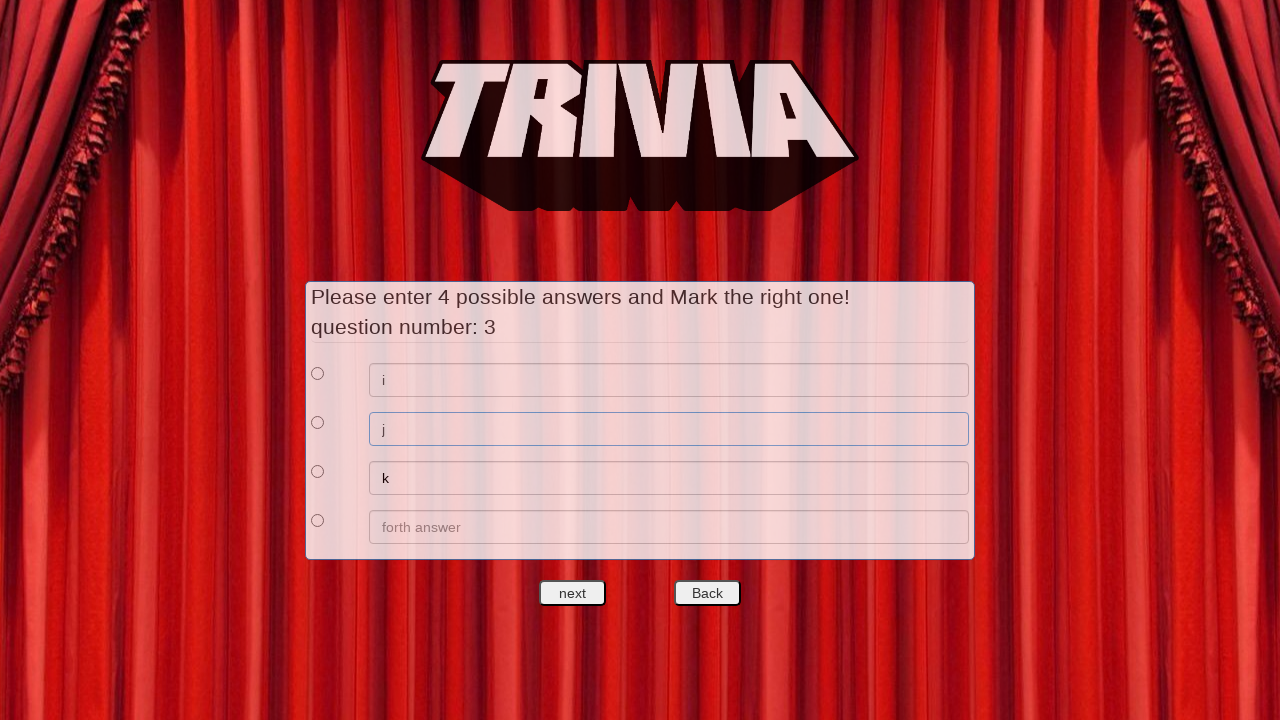

Filled answer 4 with 'l' on //*[@id='answers']/div[4]/div[2]/input
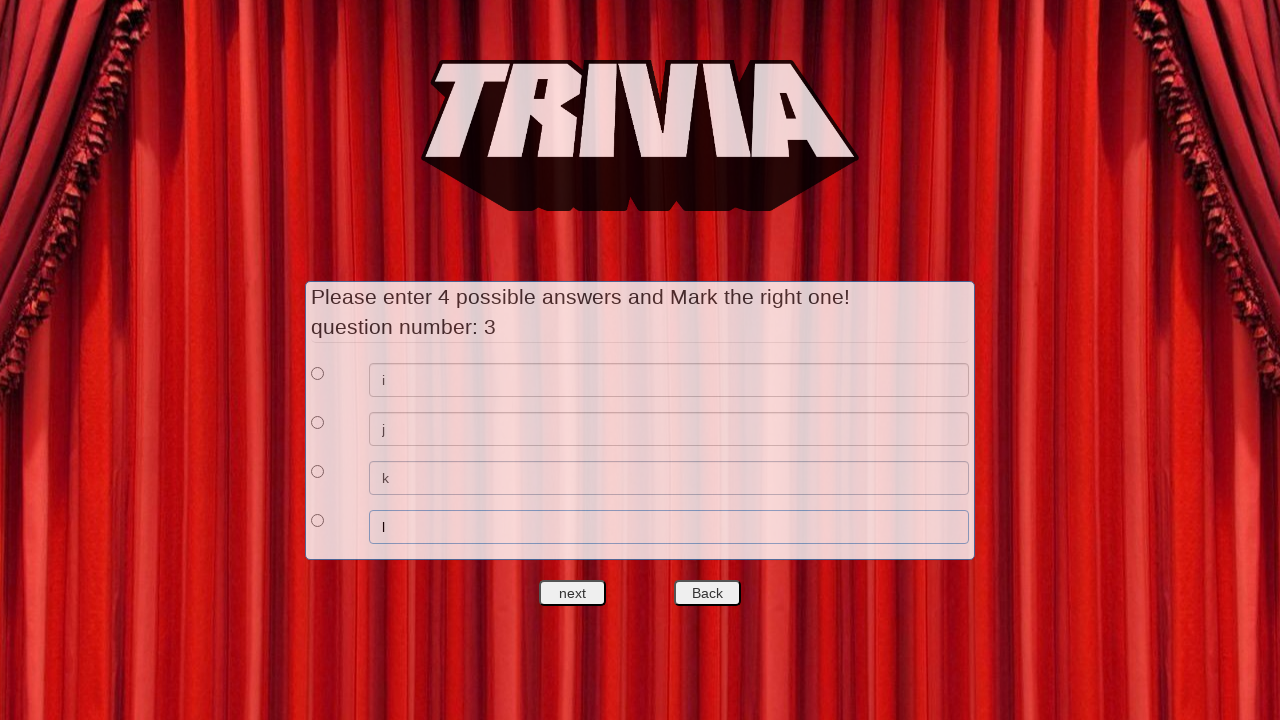

Selected answer 1 as correct answer for question 3 at (318, 373) on xpath=//*[@id='answers']/div[1]/div[1]/input
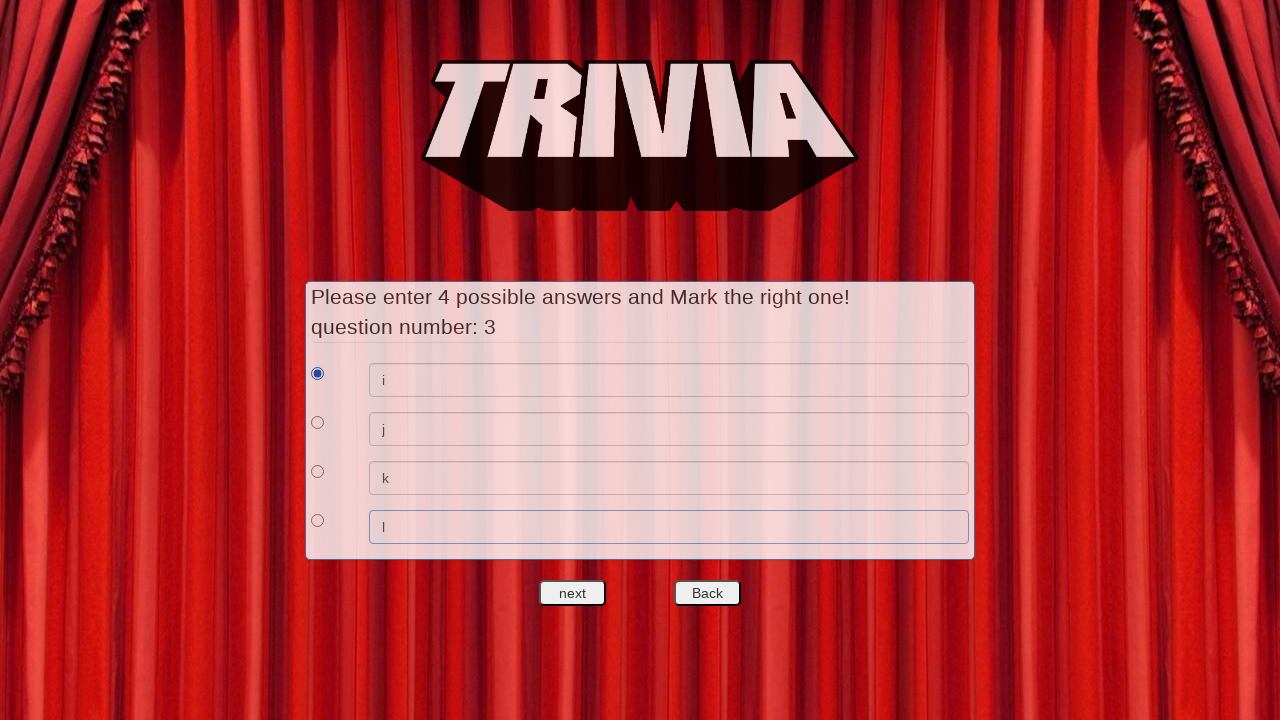

Clicked next to complete question creation and proceed to second page at (573, 593) on #nextquest
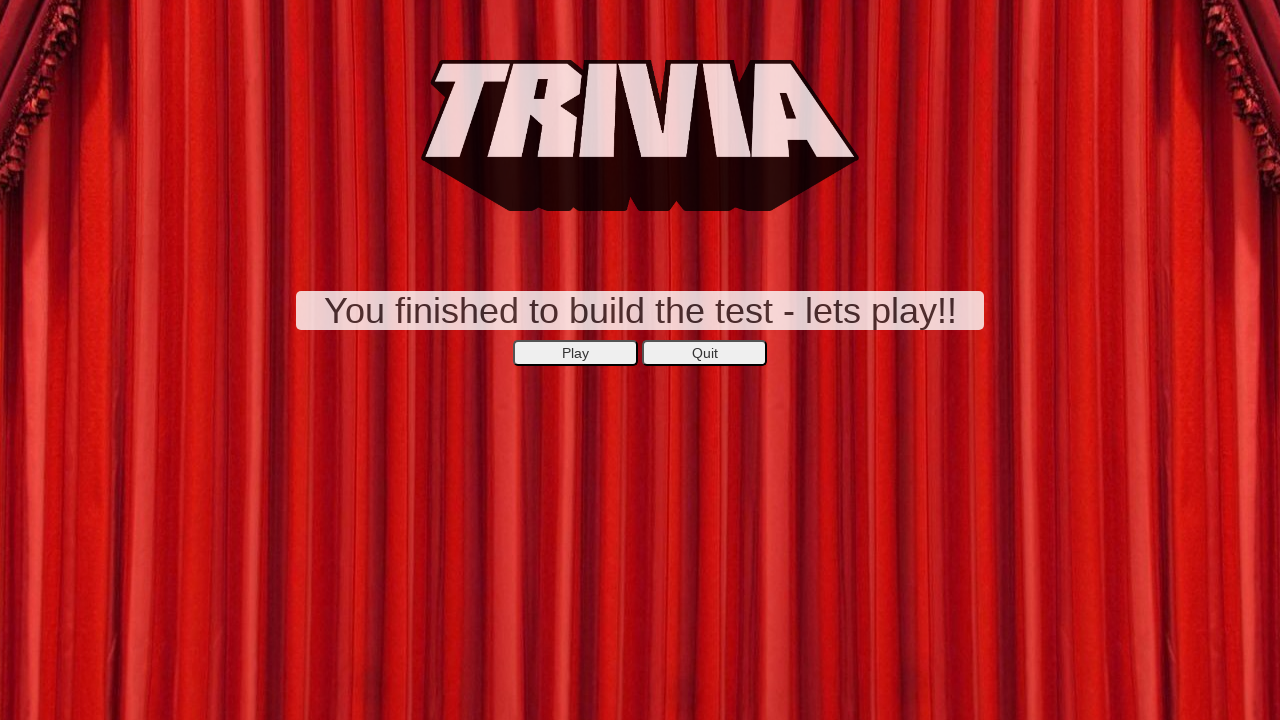

Clicked Play button to start trivia game at (576, 353) on xpath=//*[@id='secondepage']/center/button[1]
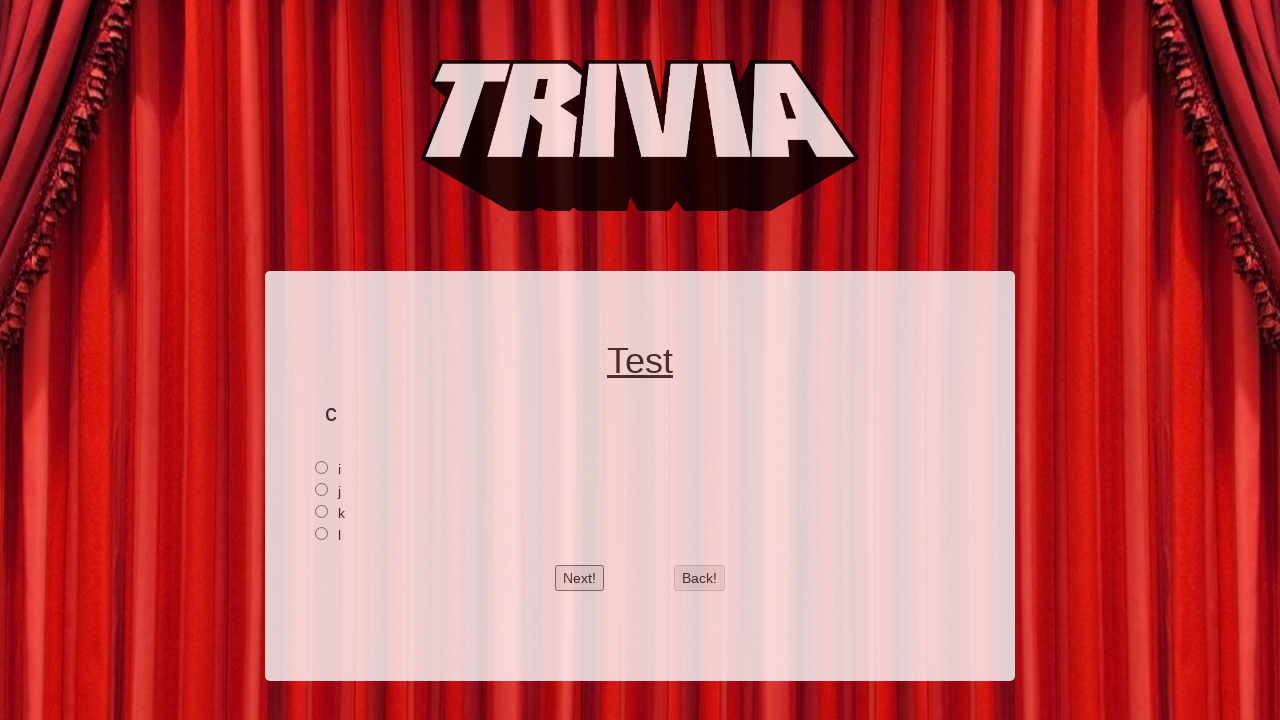

Answered question 1 by selecting option 1 at (322, 467) on xpath=//*[@id='2']/input[1]
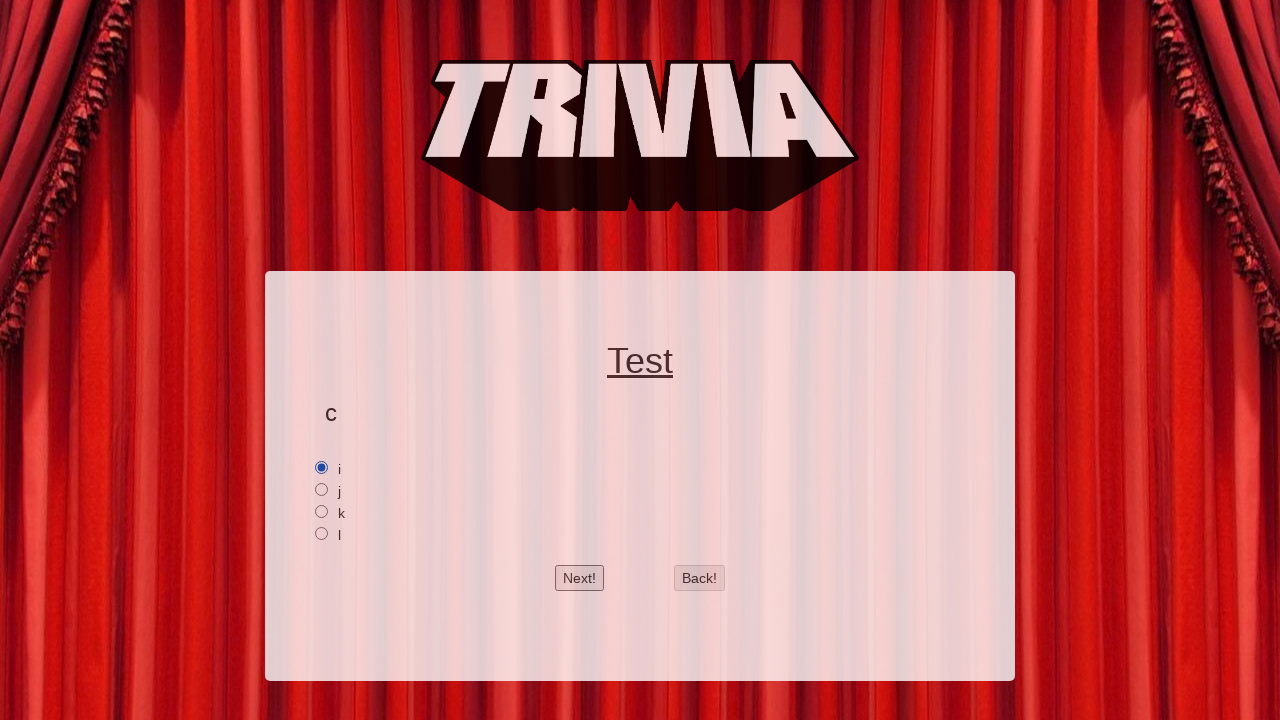

Clicked next to move to question 2 at (580, 578) on #btnnext
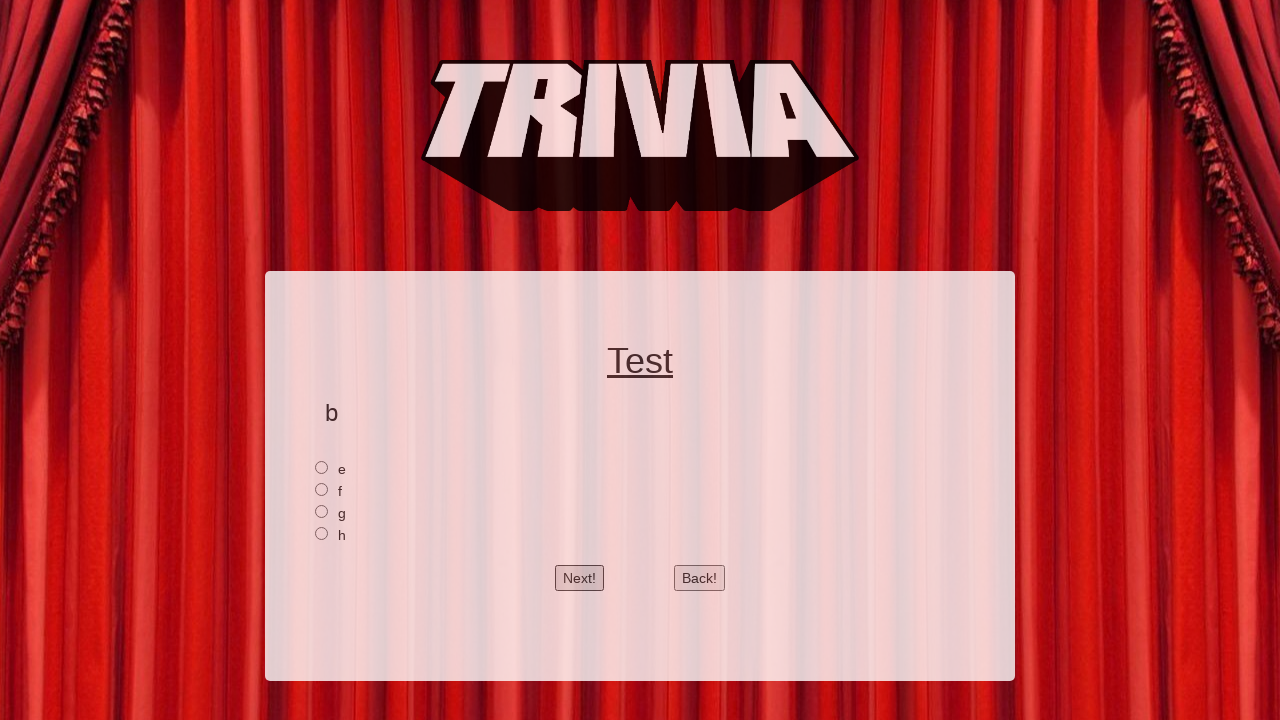

Answered question 2 by selecting option 1 at (322, 467) on xpath=//*[@id='1']/input[1]
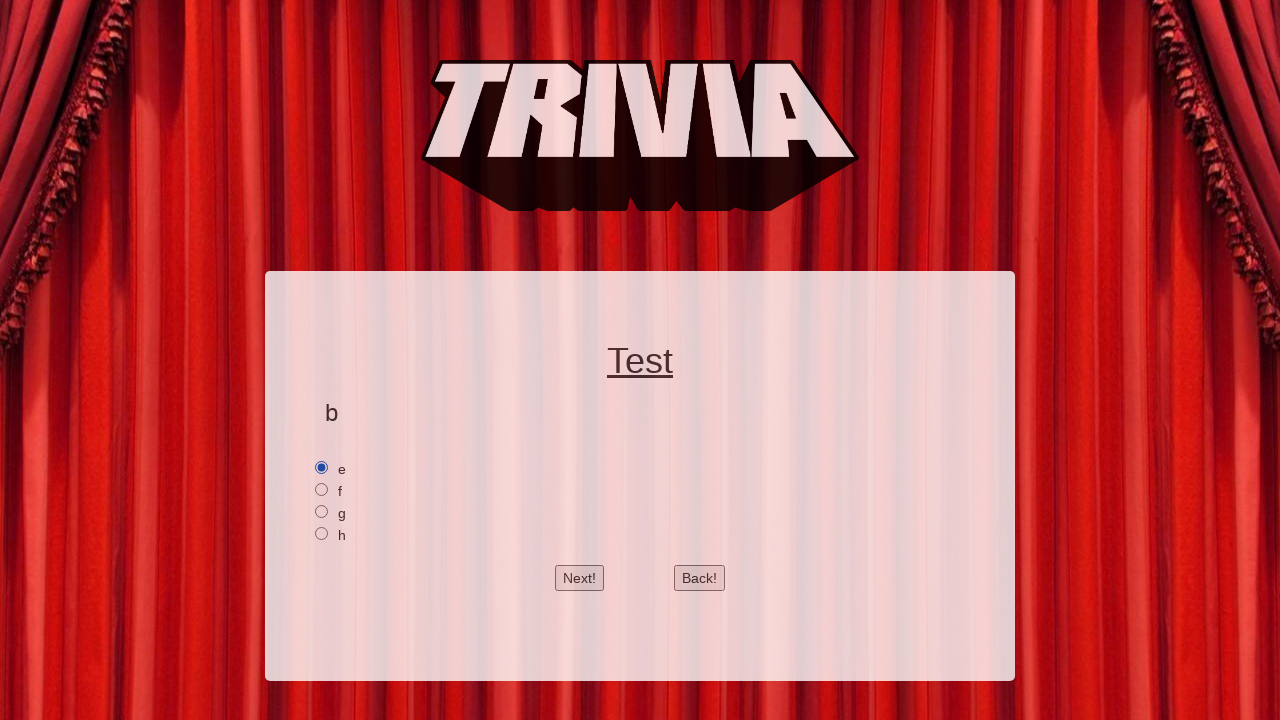

Clicked next to move to question 3 at (580, 578) on #btnnext
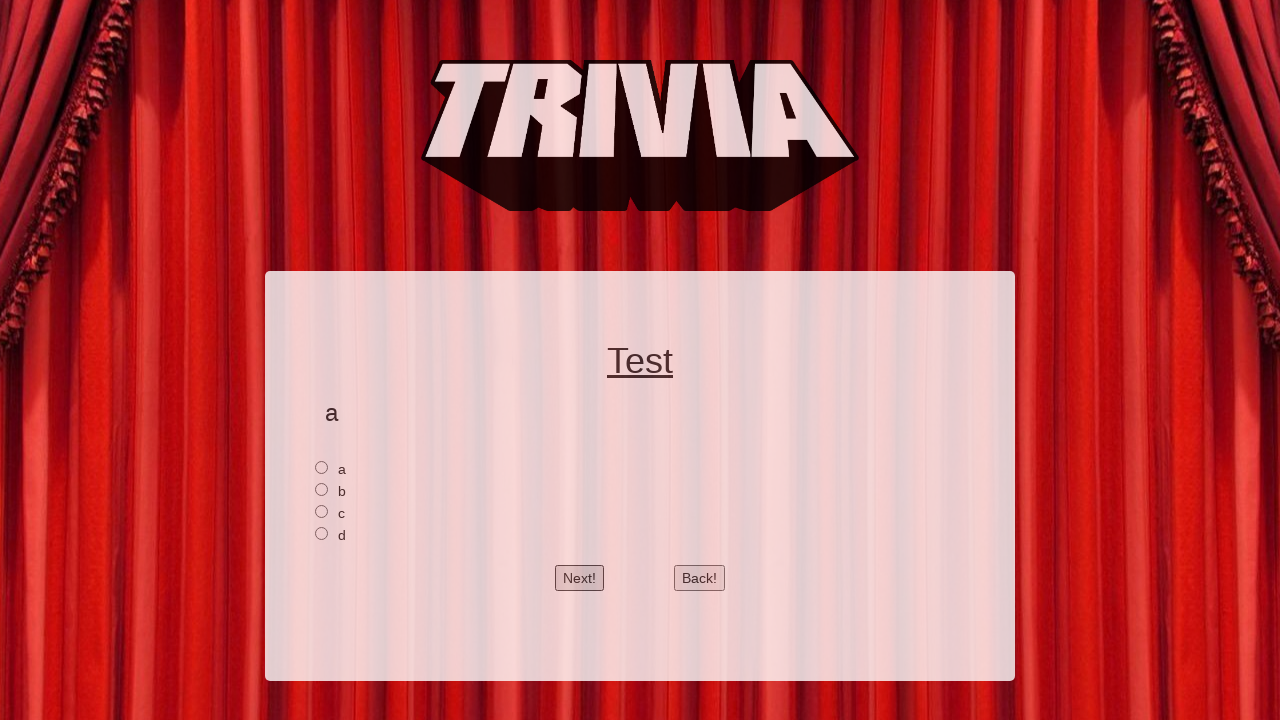

Answered question 3 by selecting option 1 at (322, 467) on xpath=//*[@id='0']/input[1]
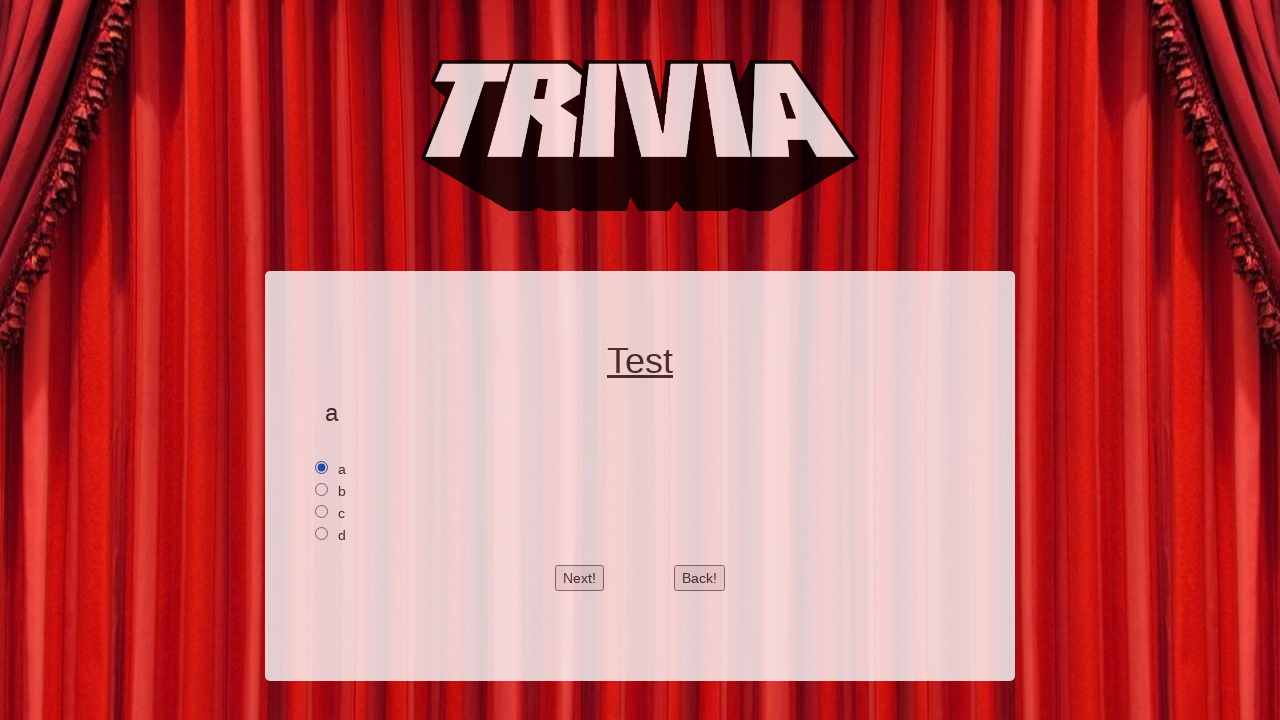

Clicked next to complete all questions and proceed to mark page at (580, 578) on #btnnext
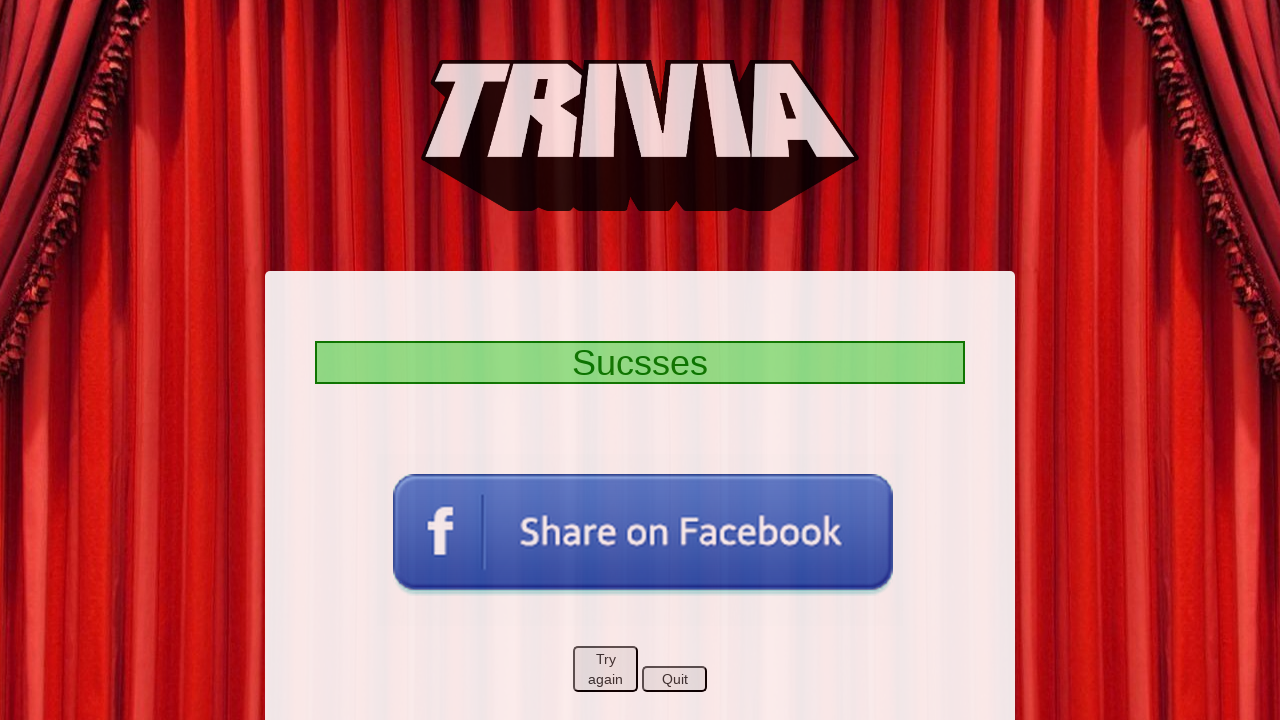

Clicked Quit button on mark page to exit trivia game at (674, 679) on xpath=//*[@id='markpage']/center/button[2]
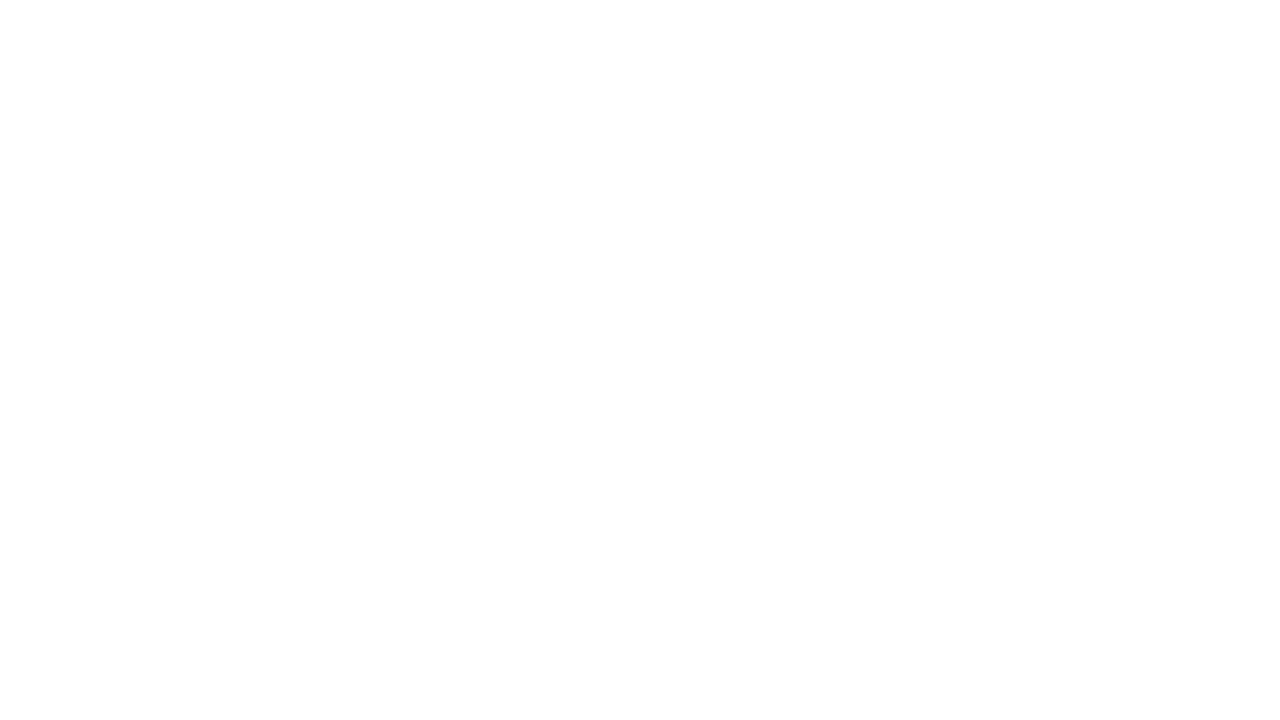

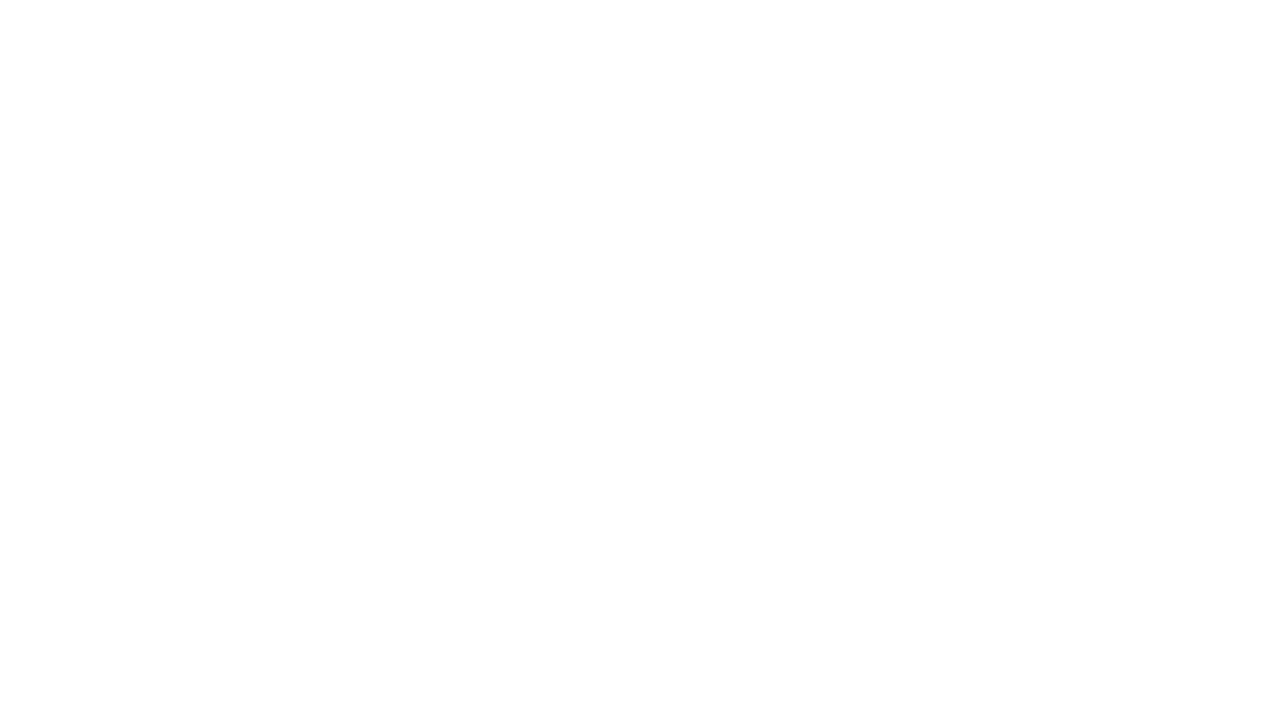